Navigates to Flipkart homepage and takes a screenshot of the page

Starting URL: https://www.flipkart.com/

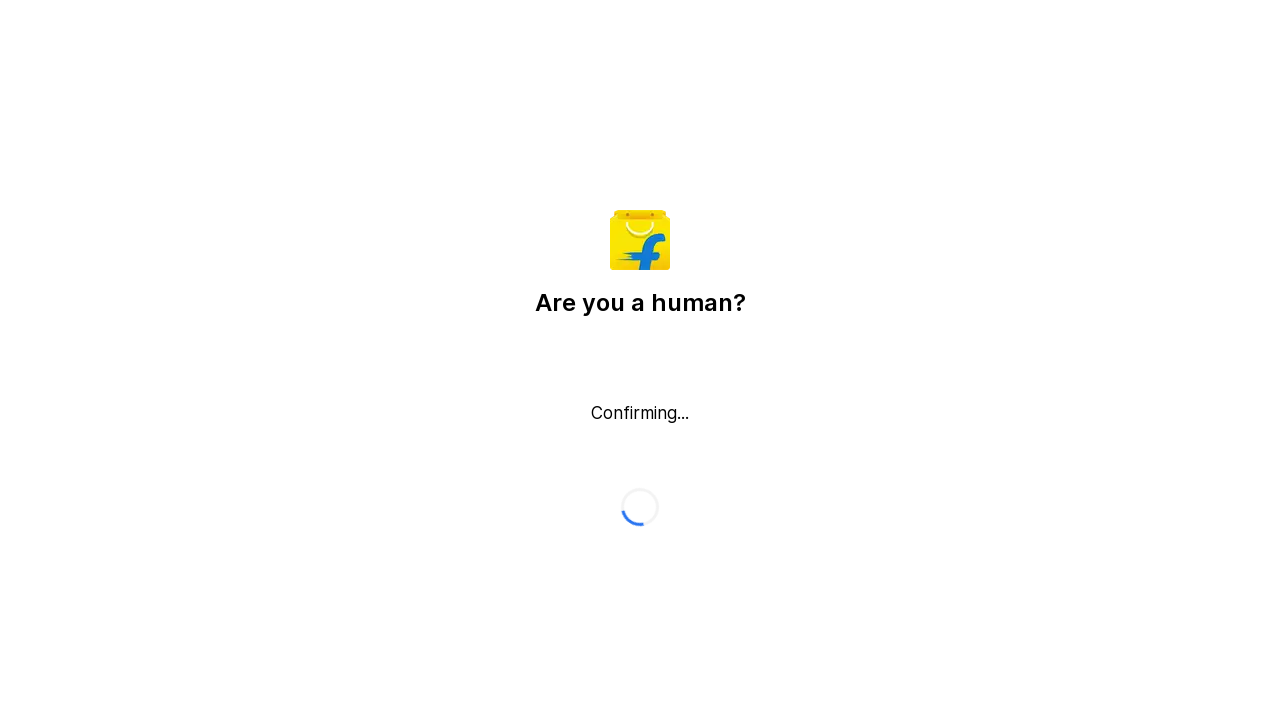

Waited for Flipkart homepage to fully load (networkidle state)
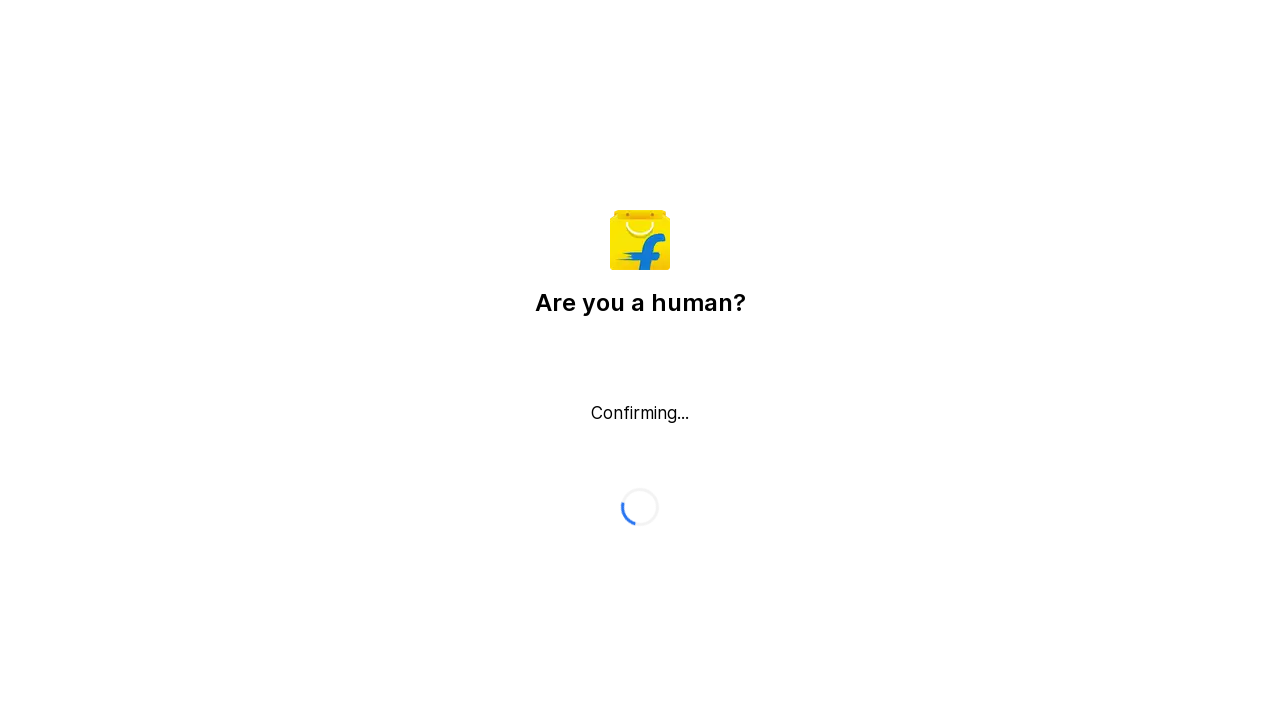

Captured screenshot of Flipkart homepage
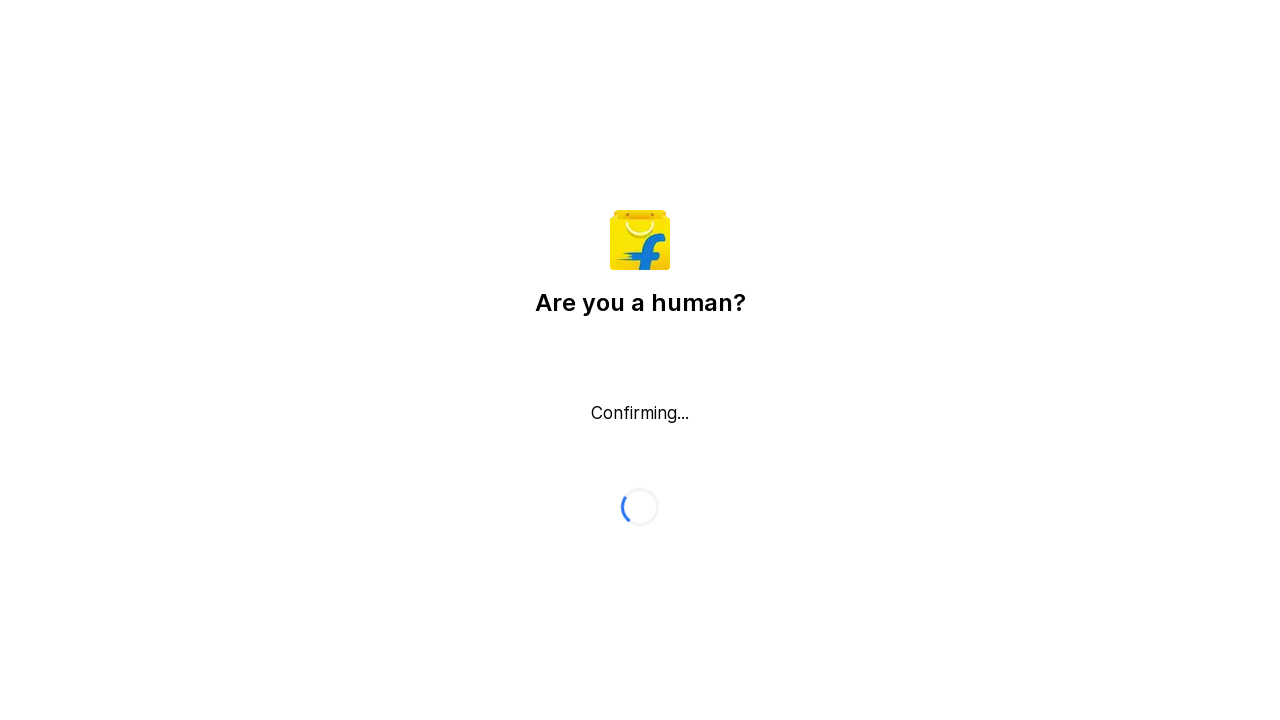

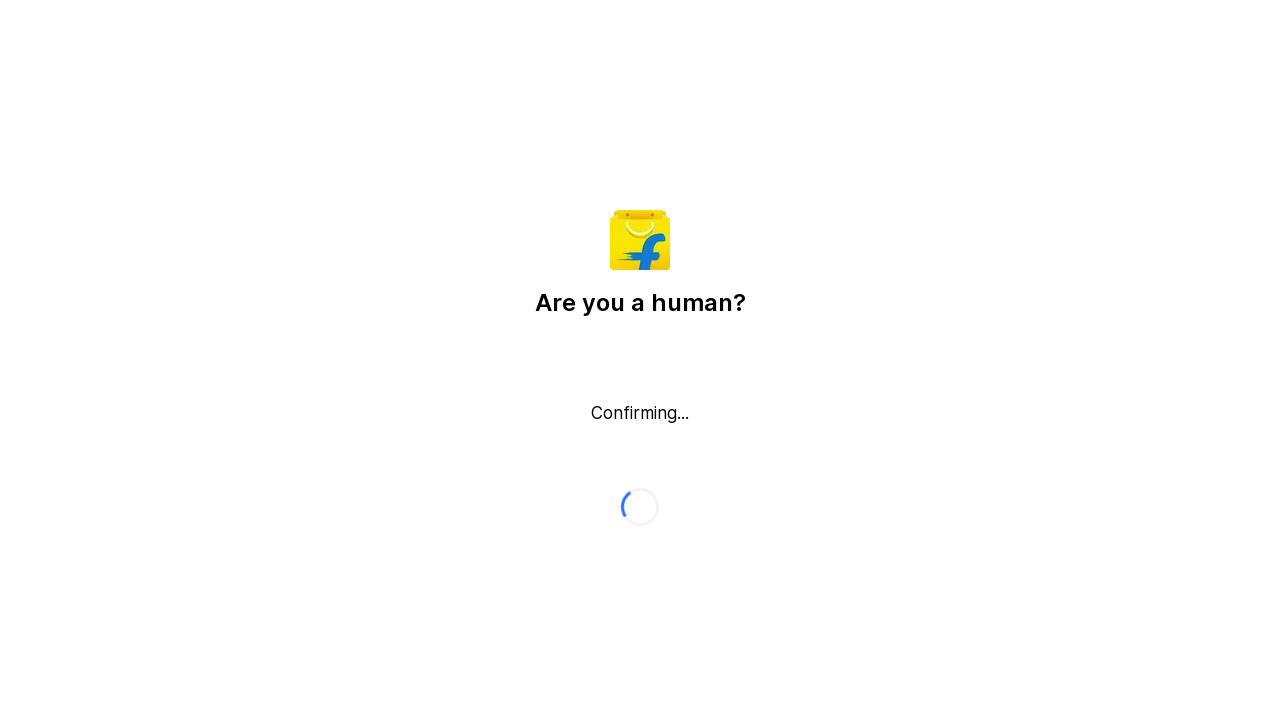